Tests whether a country dropdown list is sorted alphabetically by comparing the original order with a sorted version

Starting URL: https://testautomationpractice.blogspot.com/

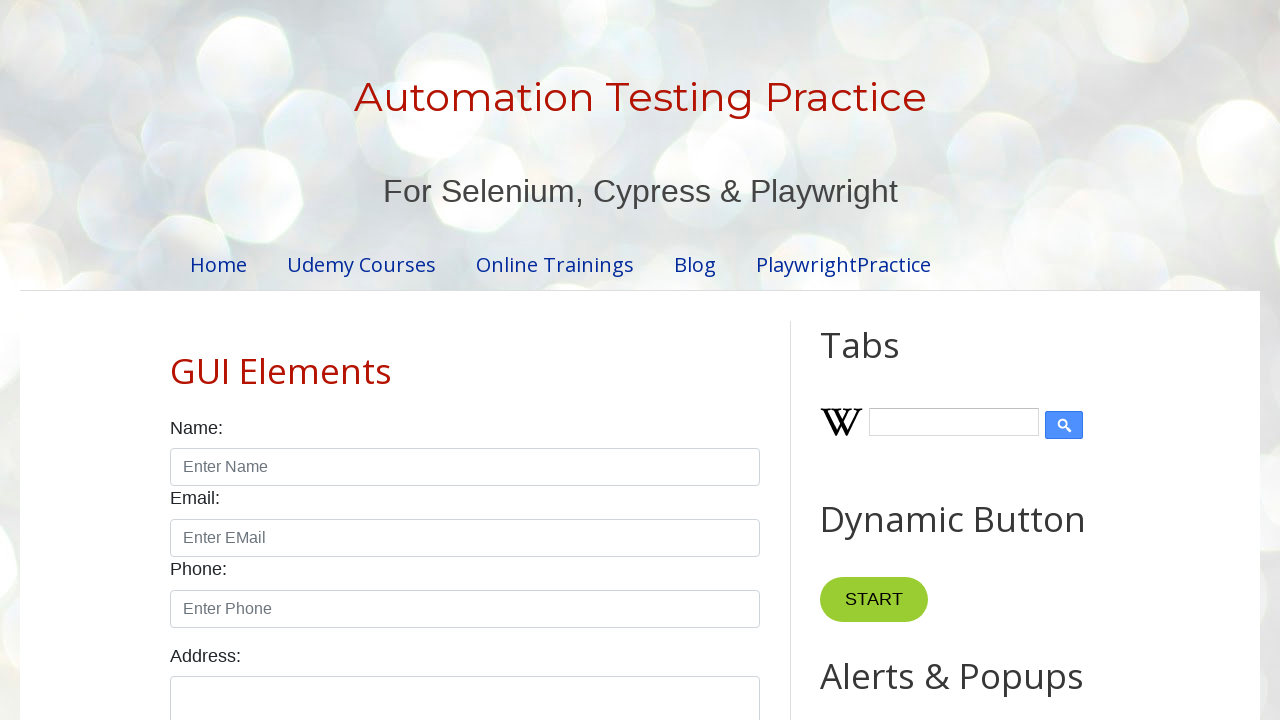

Navigated to test automation practice website
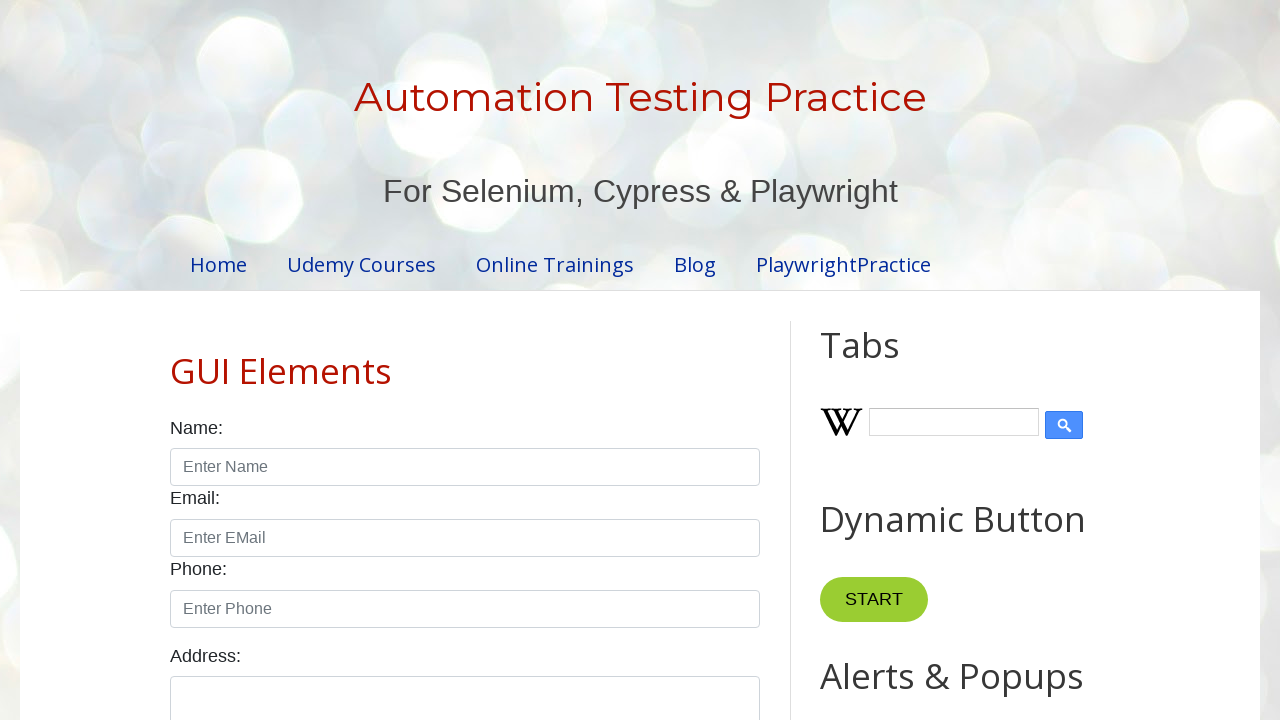

Located country dropdown element
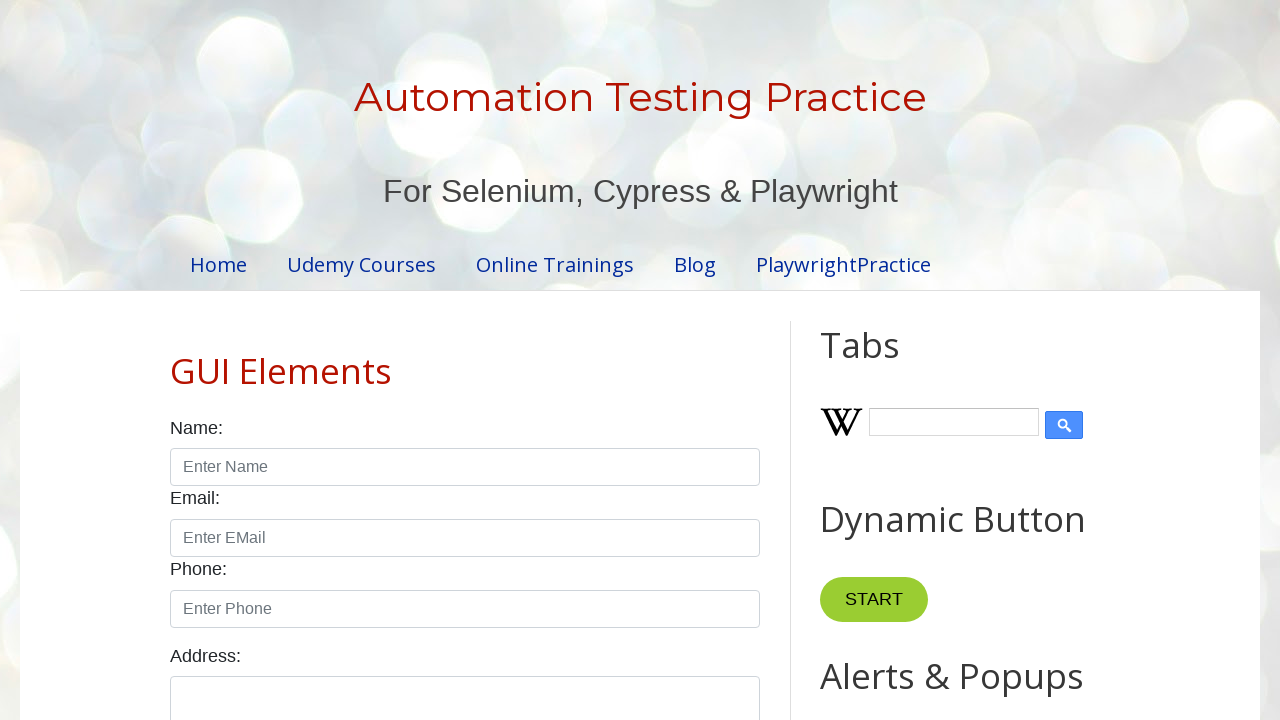

Retrieved all country options from dropdown
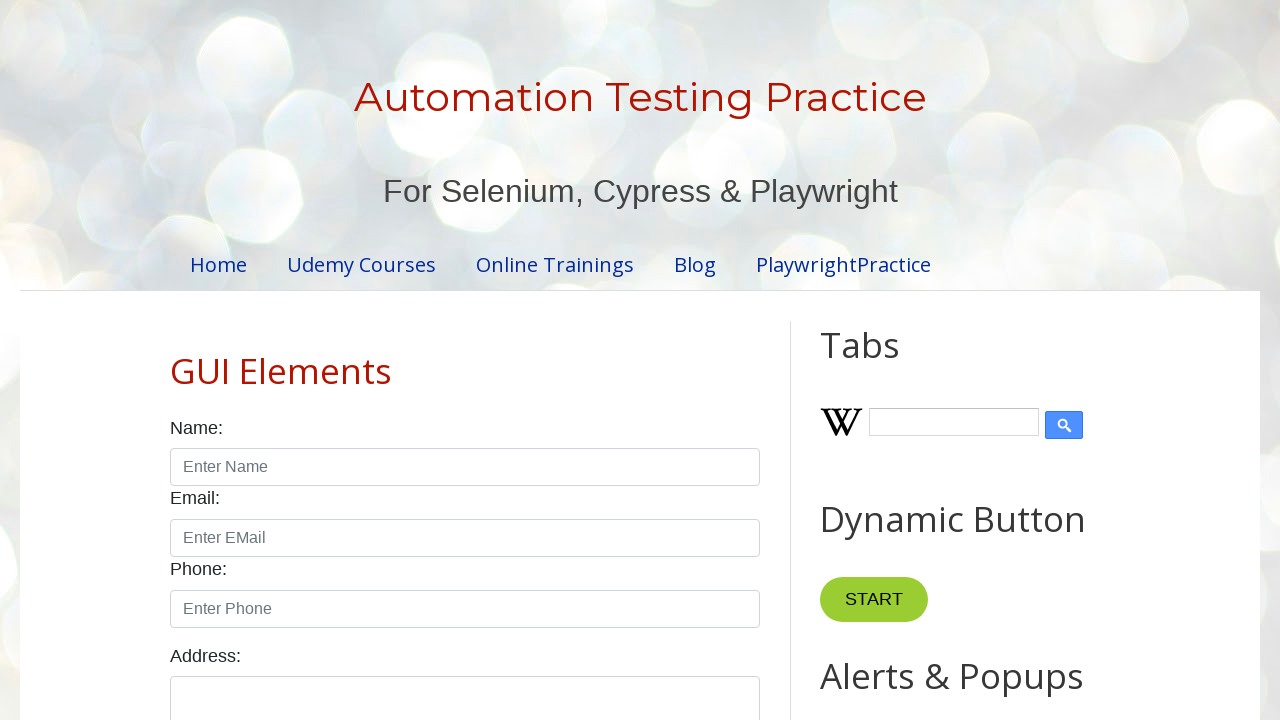

Created sorted copy of country options
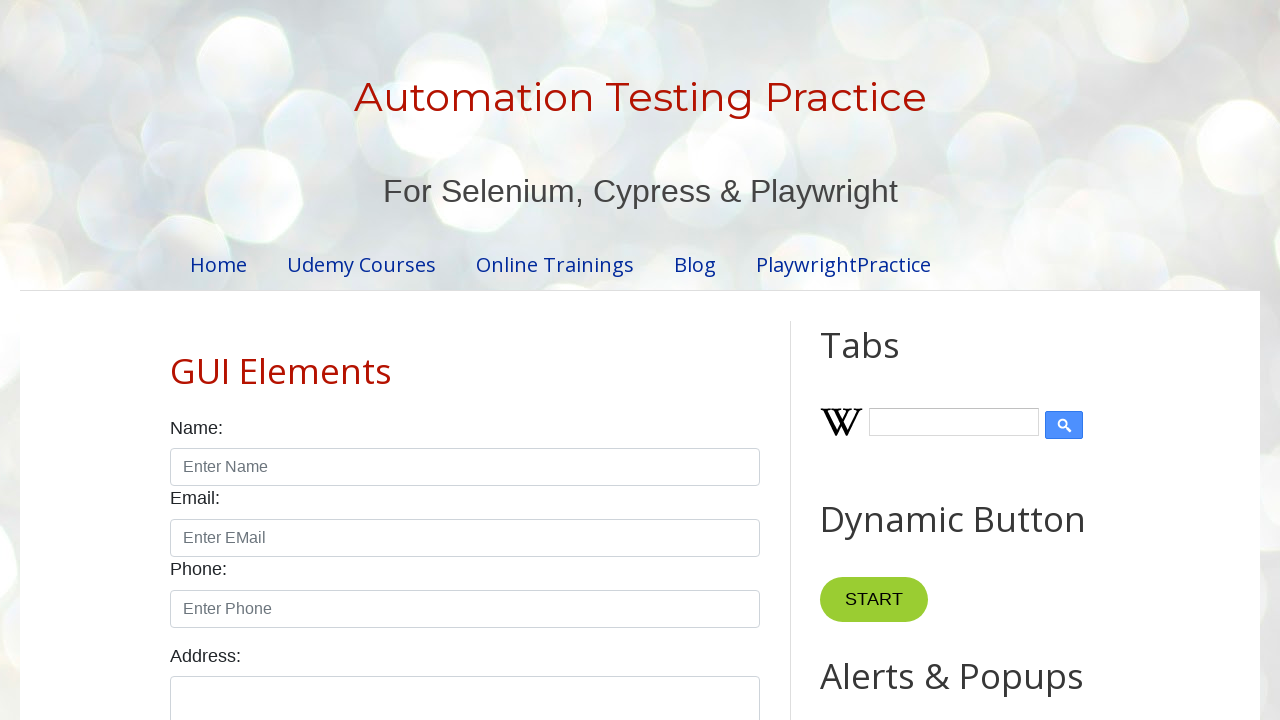

Confirmed dropdown list is NOT sorted alphabetically
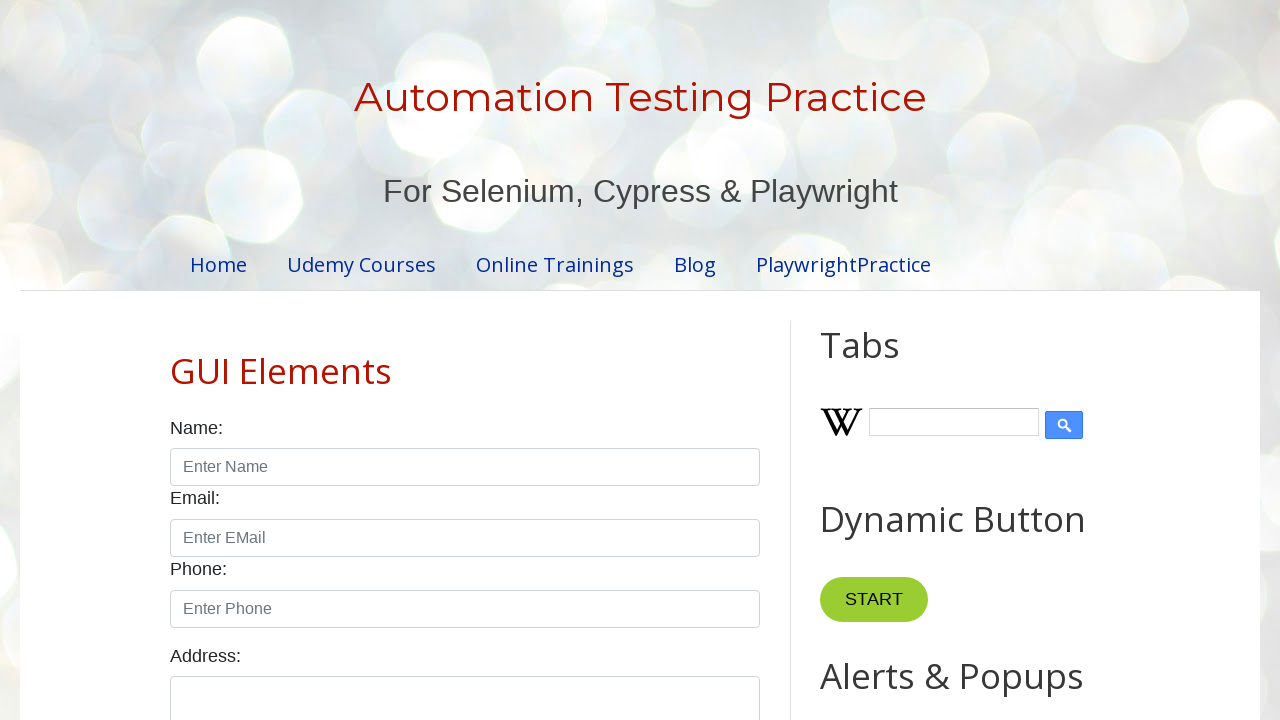

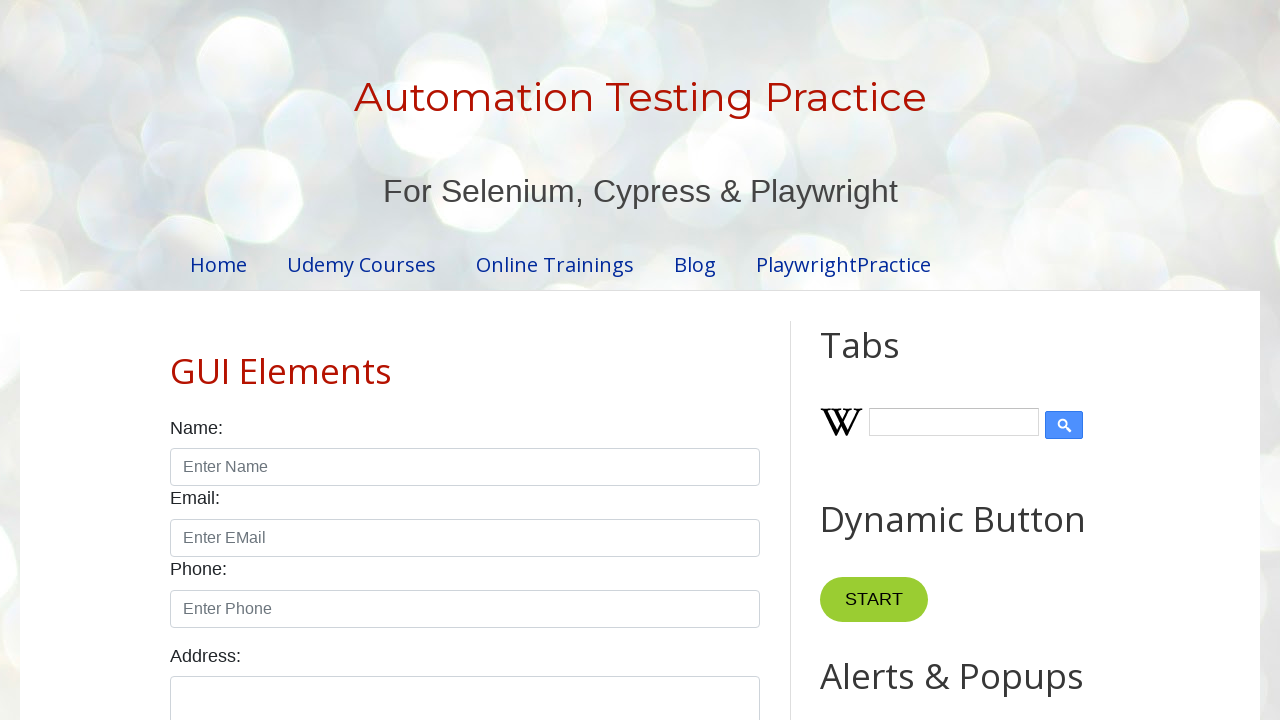